Tests file download functionality by navigating to a download page and clicking on a file link to download it. The test verifies that clicking a download link initiates the file download.

Starting URL: http://the-internet.herokuapp.com/download

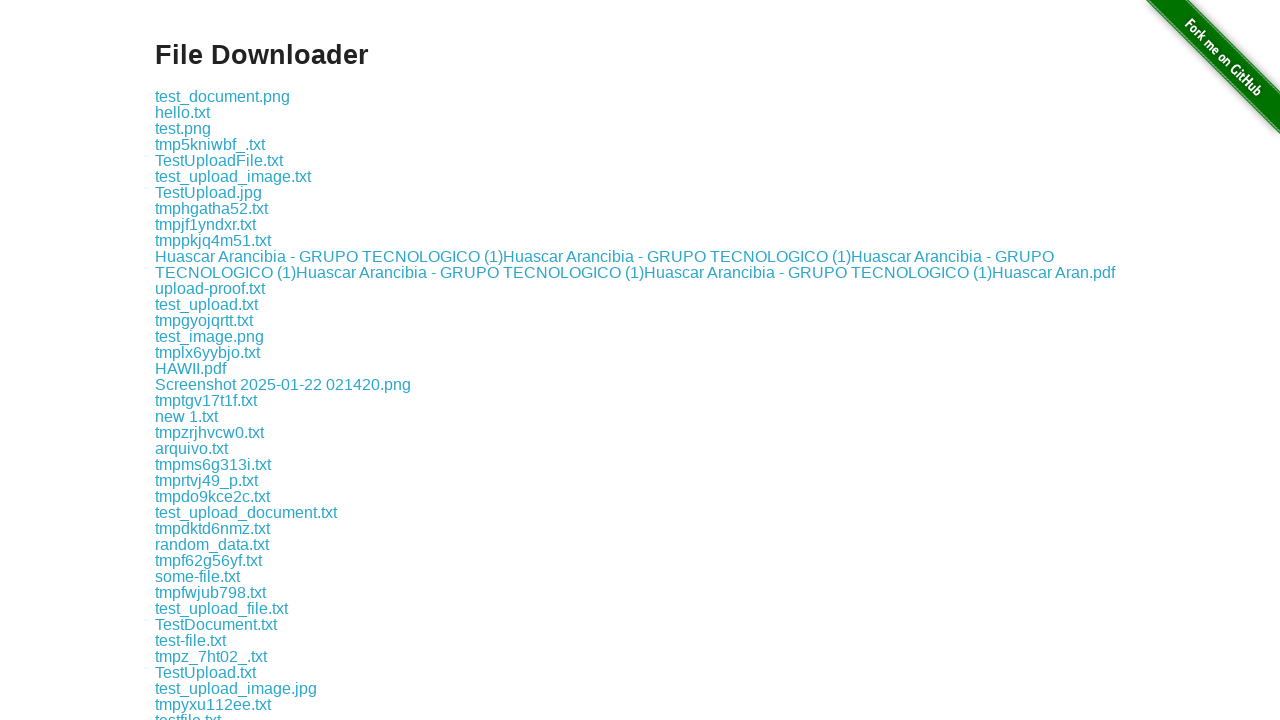

Waited for download link 'some-file.txt' to be visible
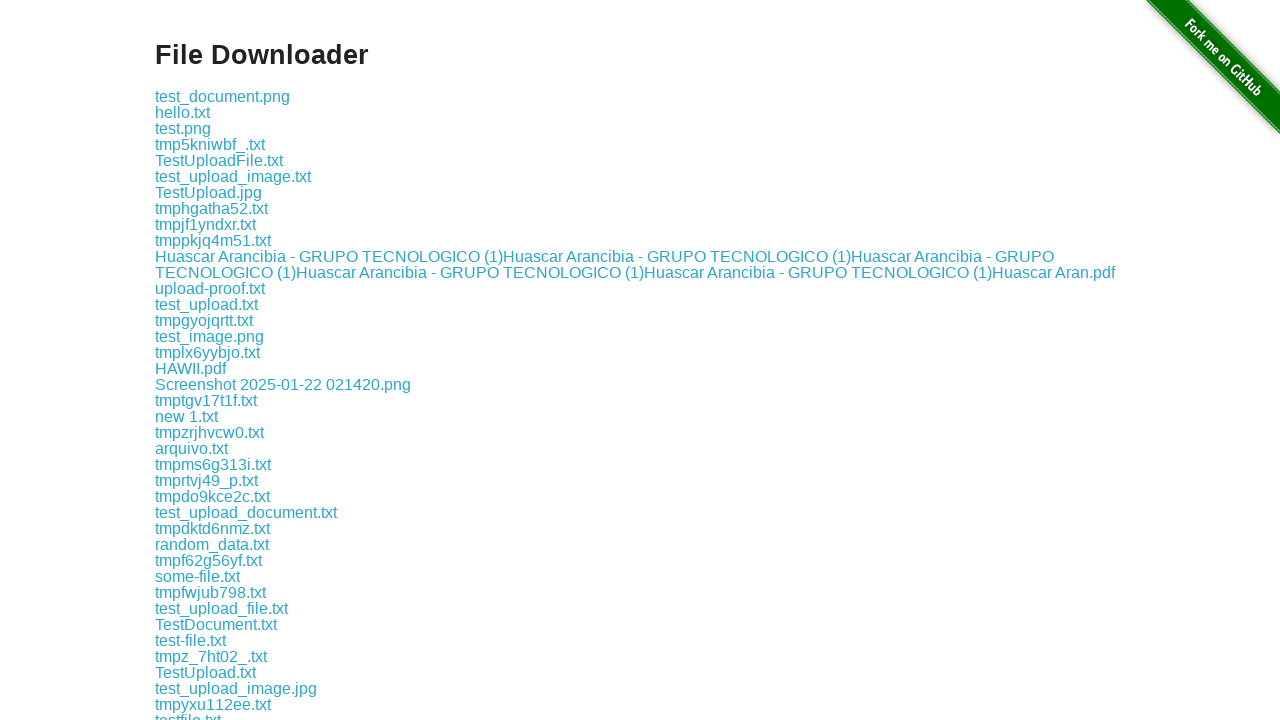

Clicked on 'some-file.txt' download link at (198, 576) on xpath=//a[text()='some-file.txt']
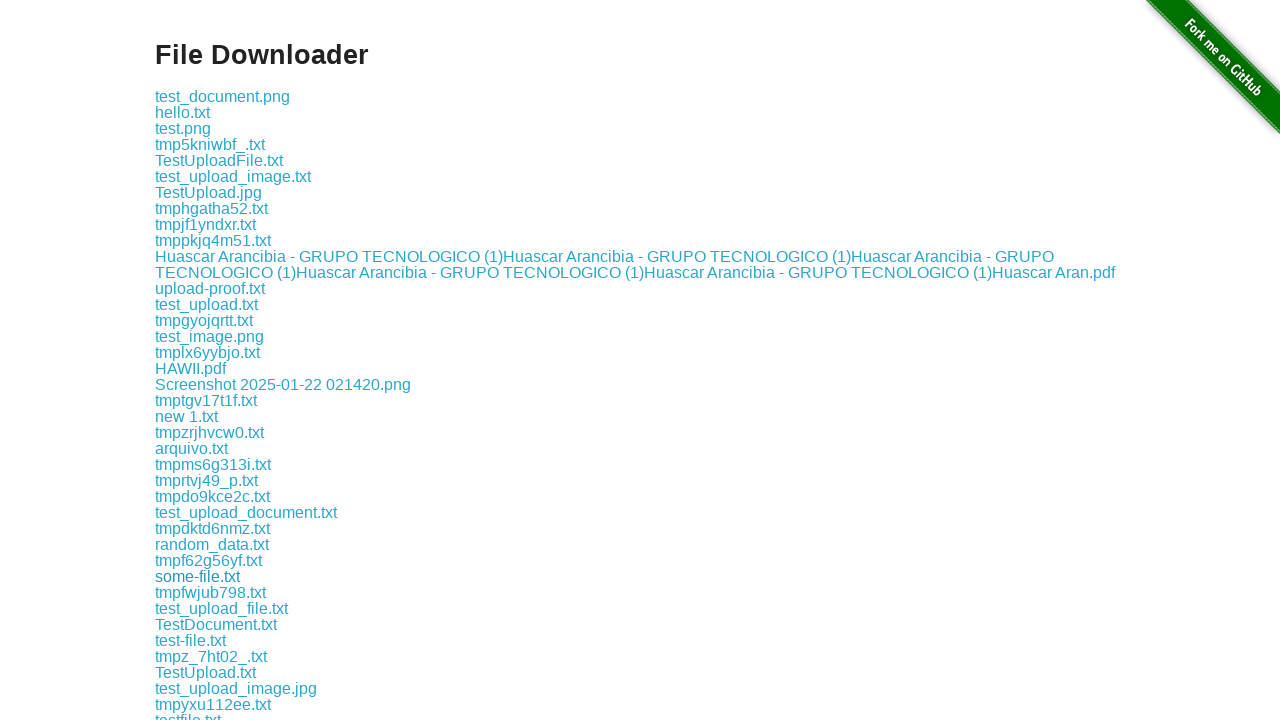

Waited 3 seconds for file download to complete
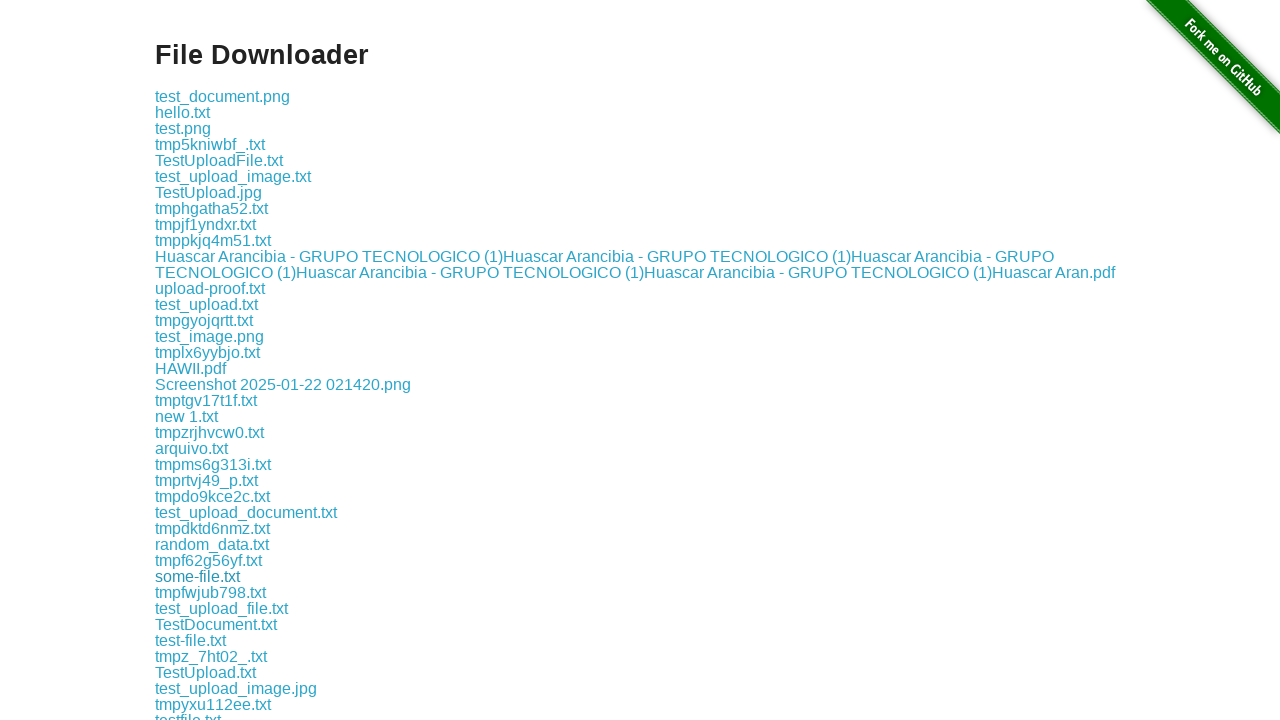

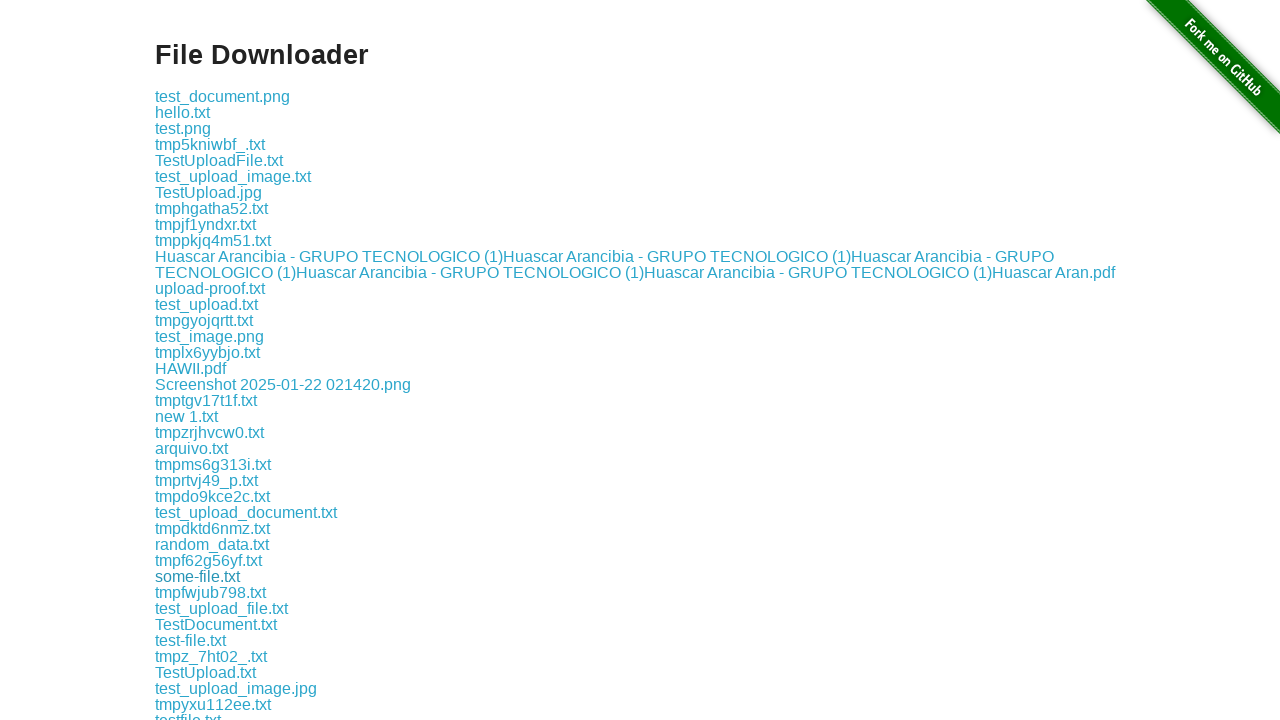